Clicks on the third accordion item to expand it.

Starting URL: https://magstrong07.github.io/admiral-react-test/#/accordion

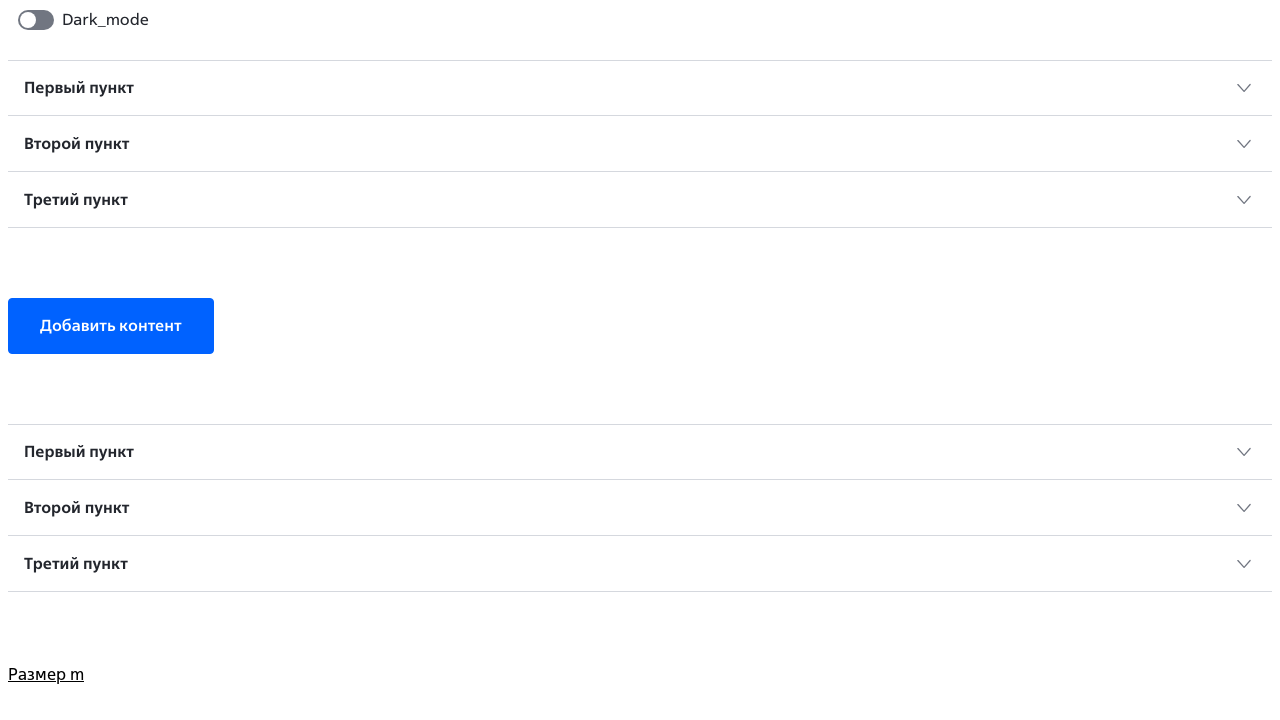

Clicked on the third accordion item to expand it at (640, 200) on button[role="button"]:has-text("Третий пункт")
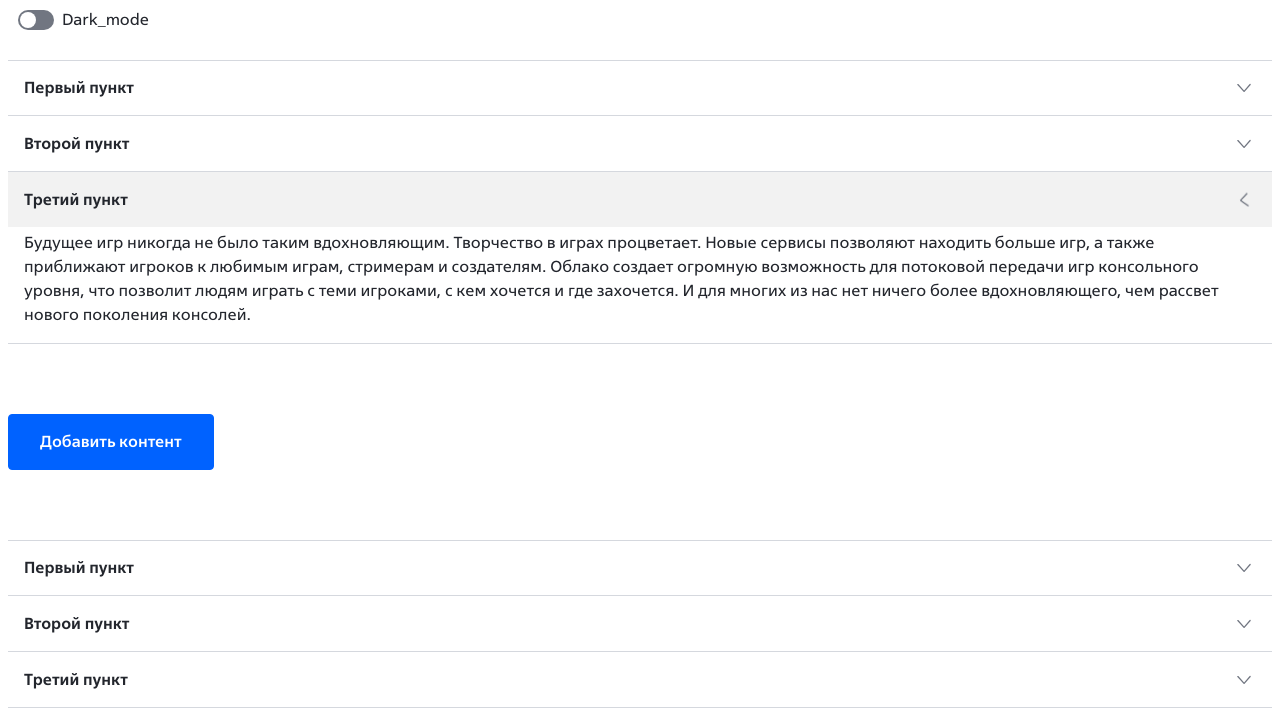

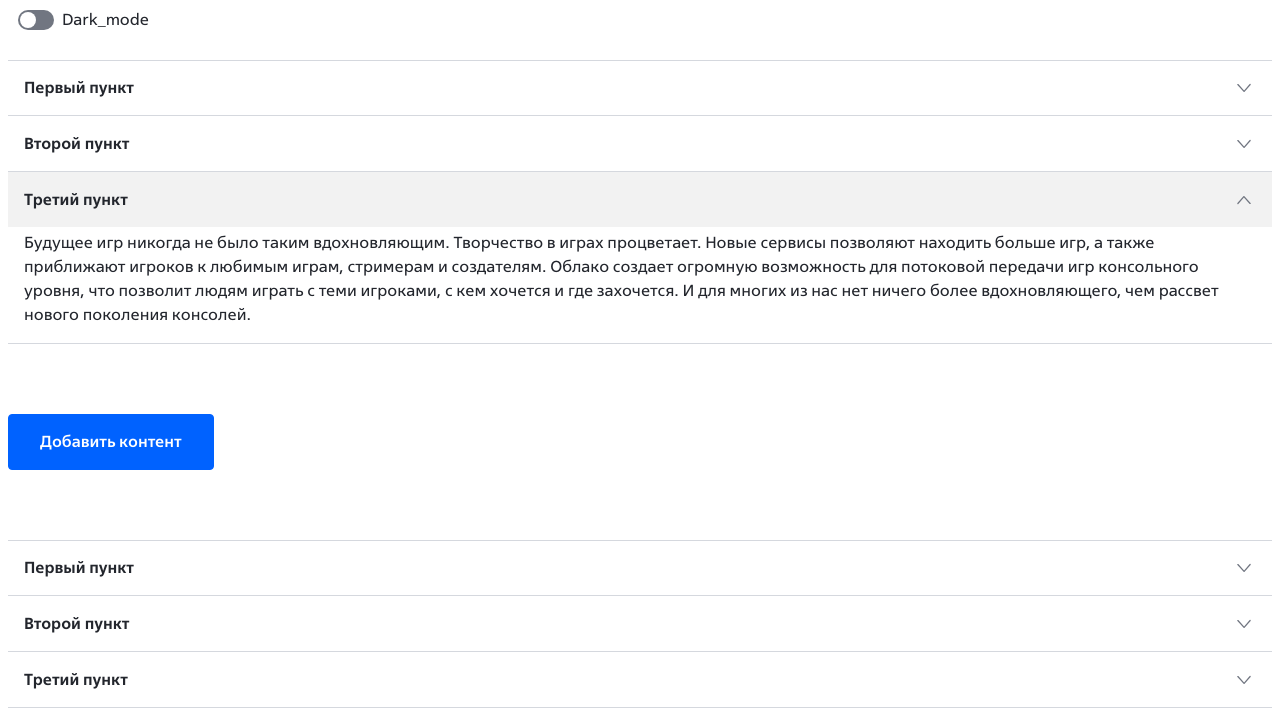